Tests filling out an automation practice form by entering an email address using CSS nth-of-type selector and a current address using CSS sibling selector

Starting URL: https://demoqa.com/automation-practice-form

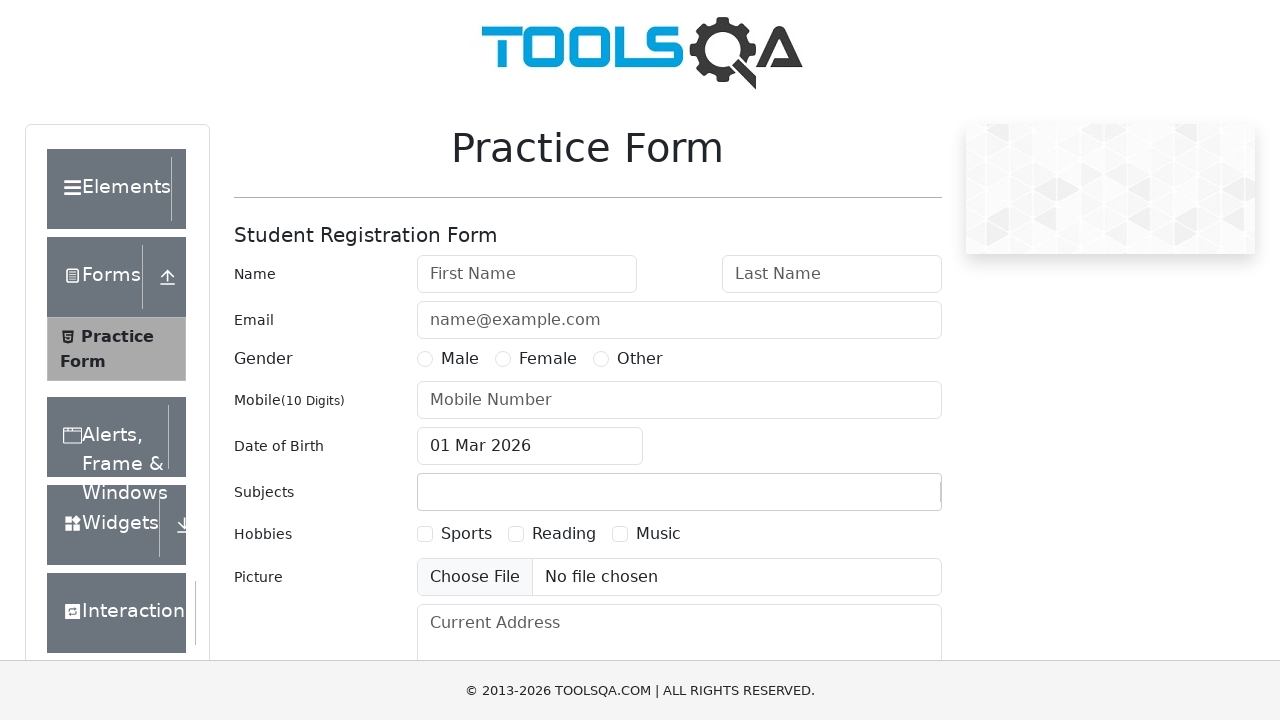

Filled email field with 'hasan@hasan.com' using CSS nth-of-type selector on form>div:nth-of-type(2)>div~div>input
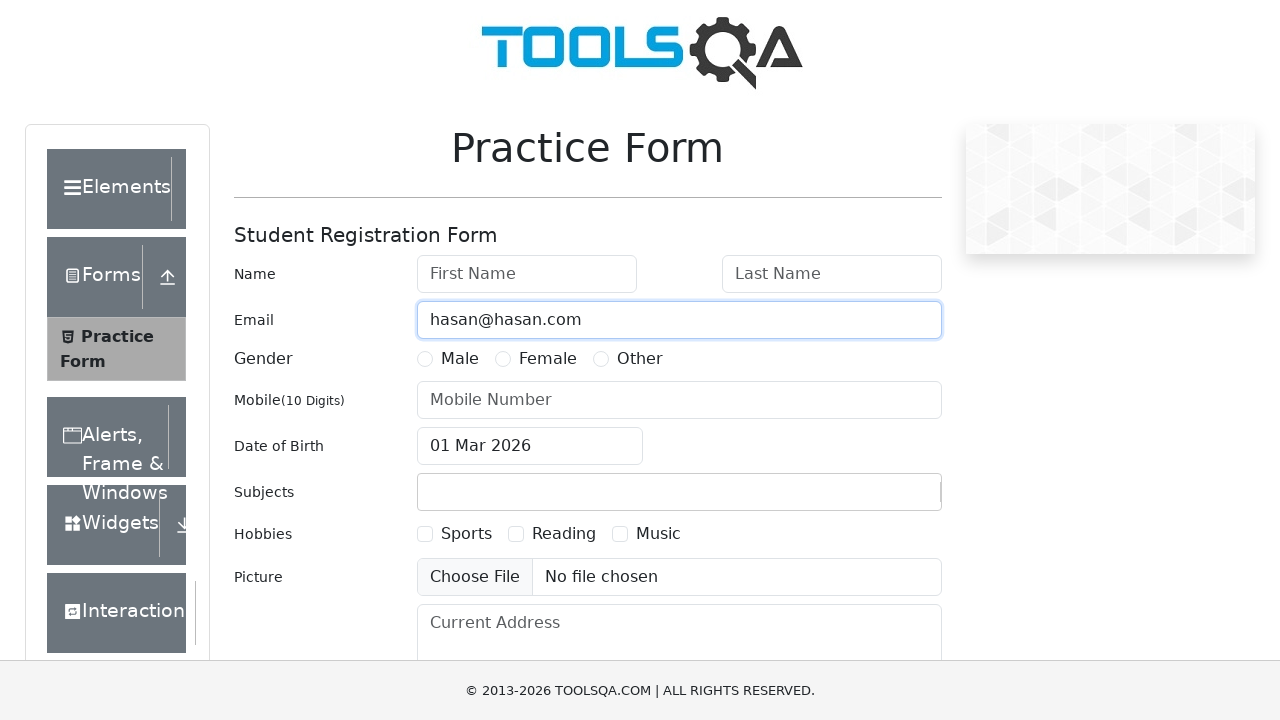

Filled current address field with 'Bağcılar/İstanbul' using CSS sibling selector on h5~form textarea
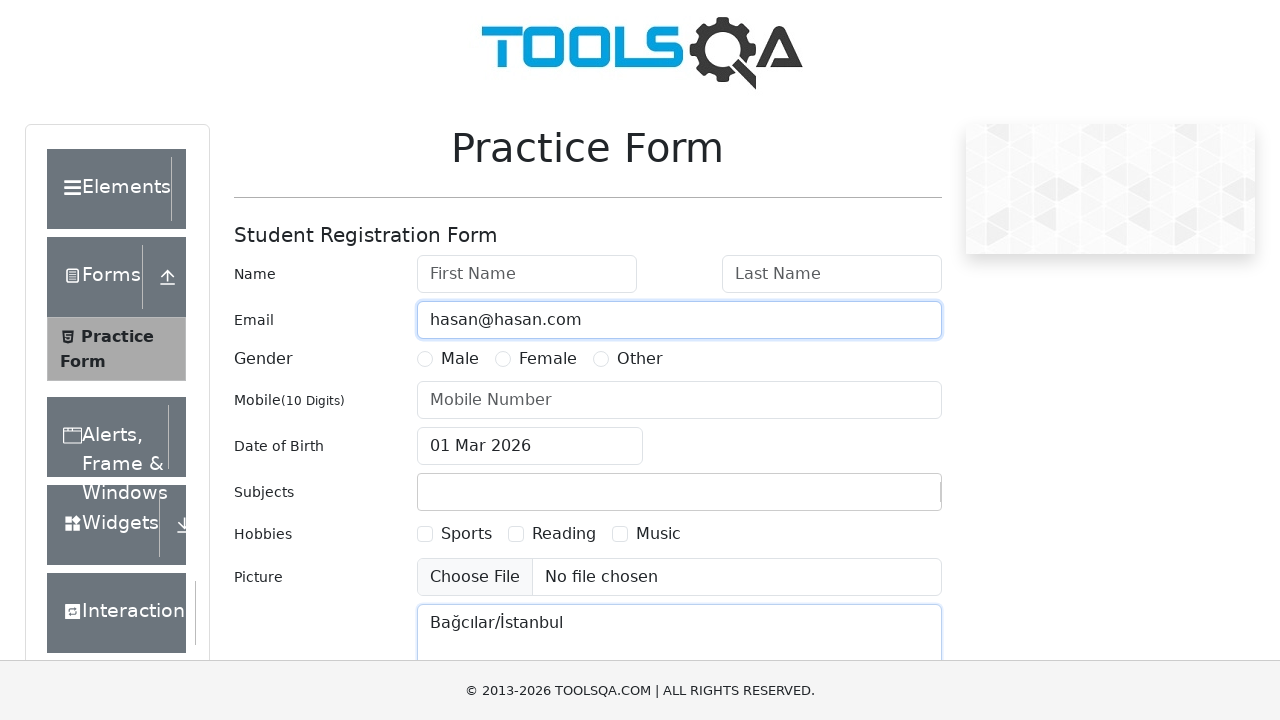

Waited 1 second for form updates to render
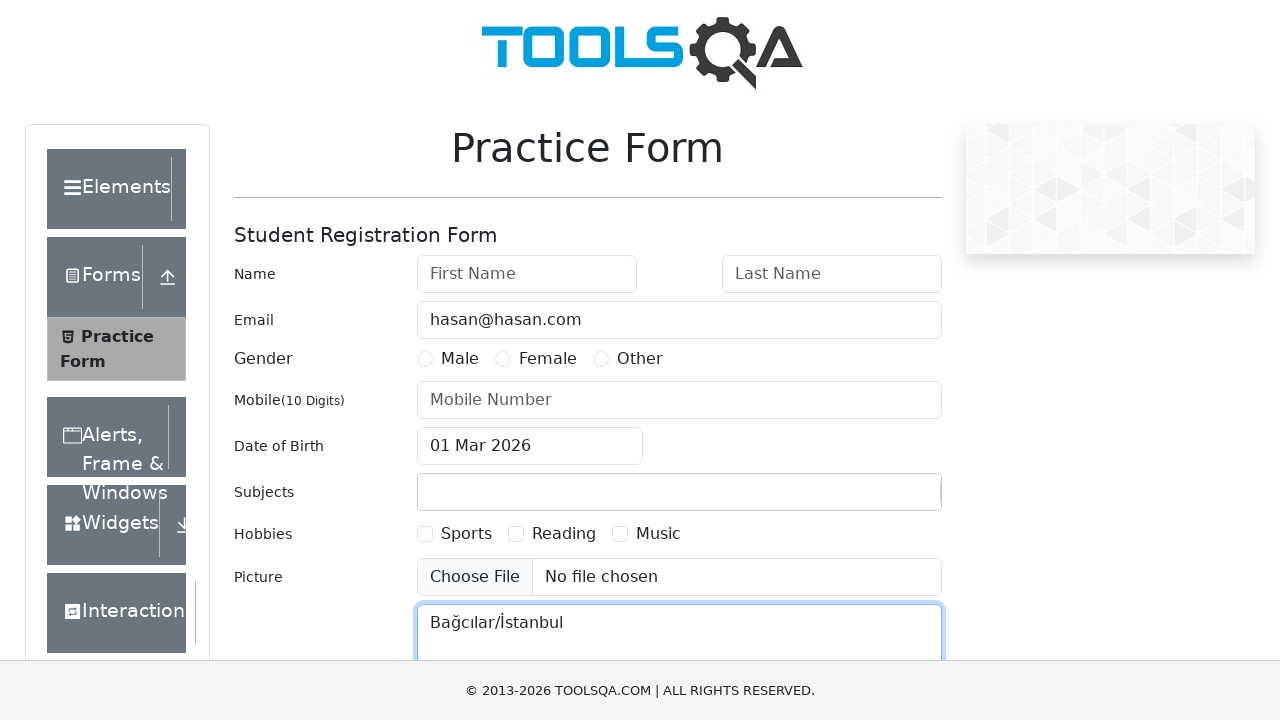

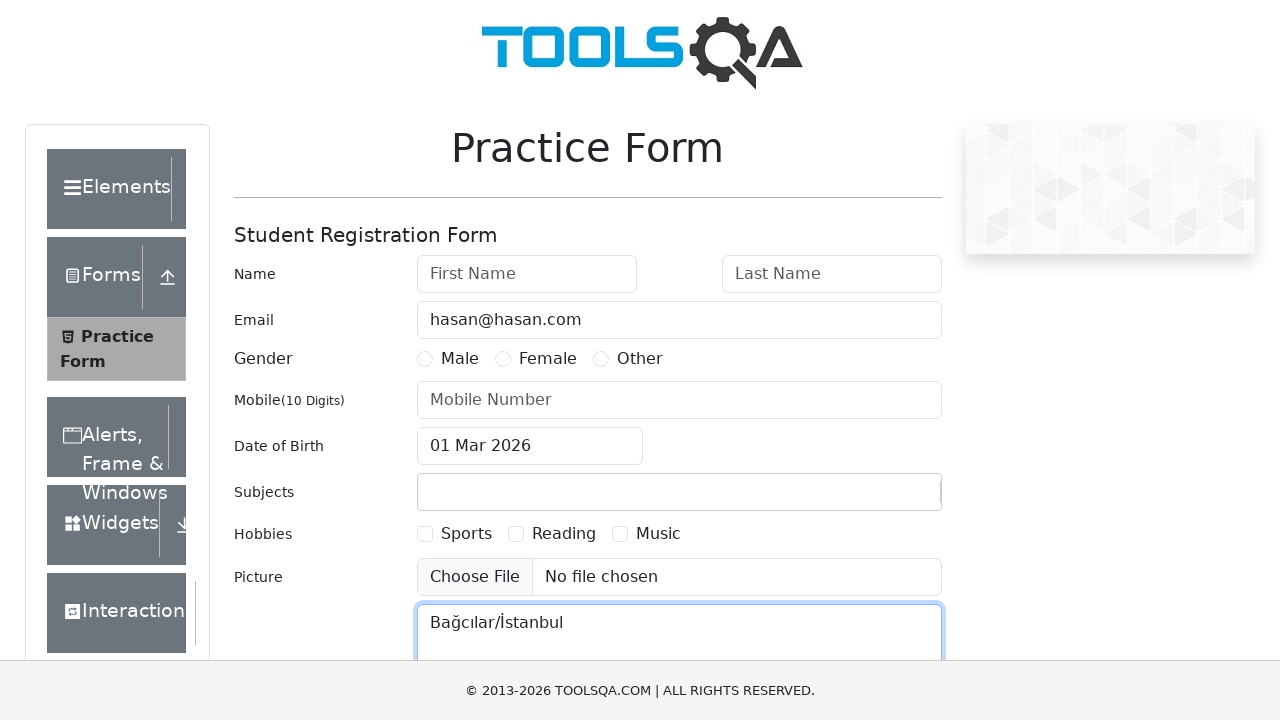